Tests dropdown/select element interaction on a registration form by accessing the year and month dropdown fields and verifying they are present with options.

Starting URL: http://demo.automationtesting.in/Register.html

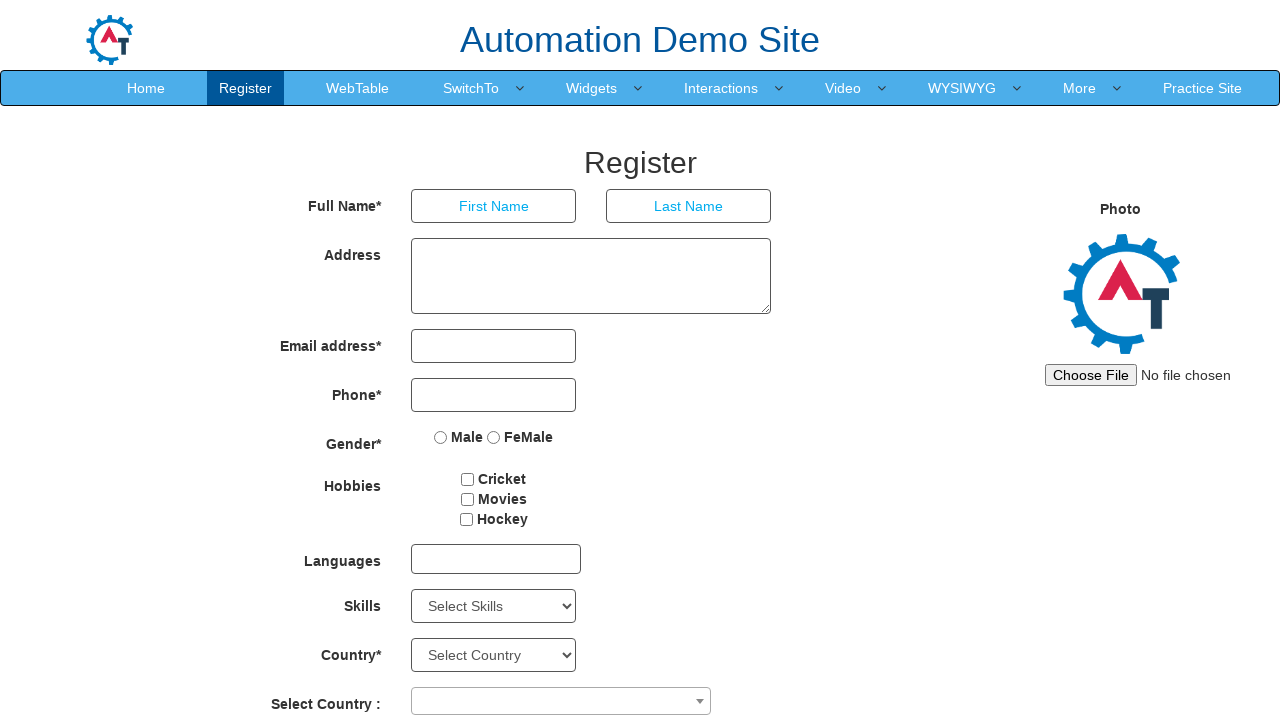

Set viewport size to 1920x1080 for full view
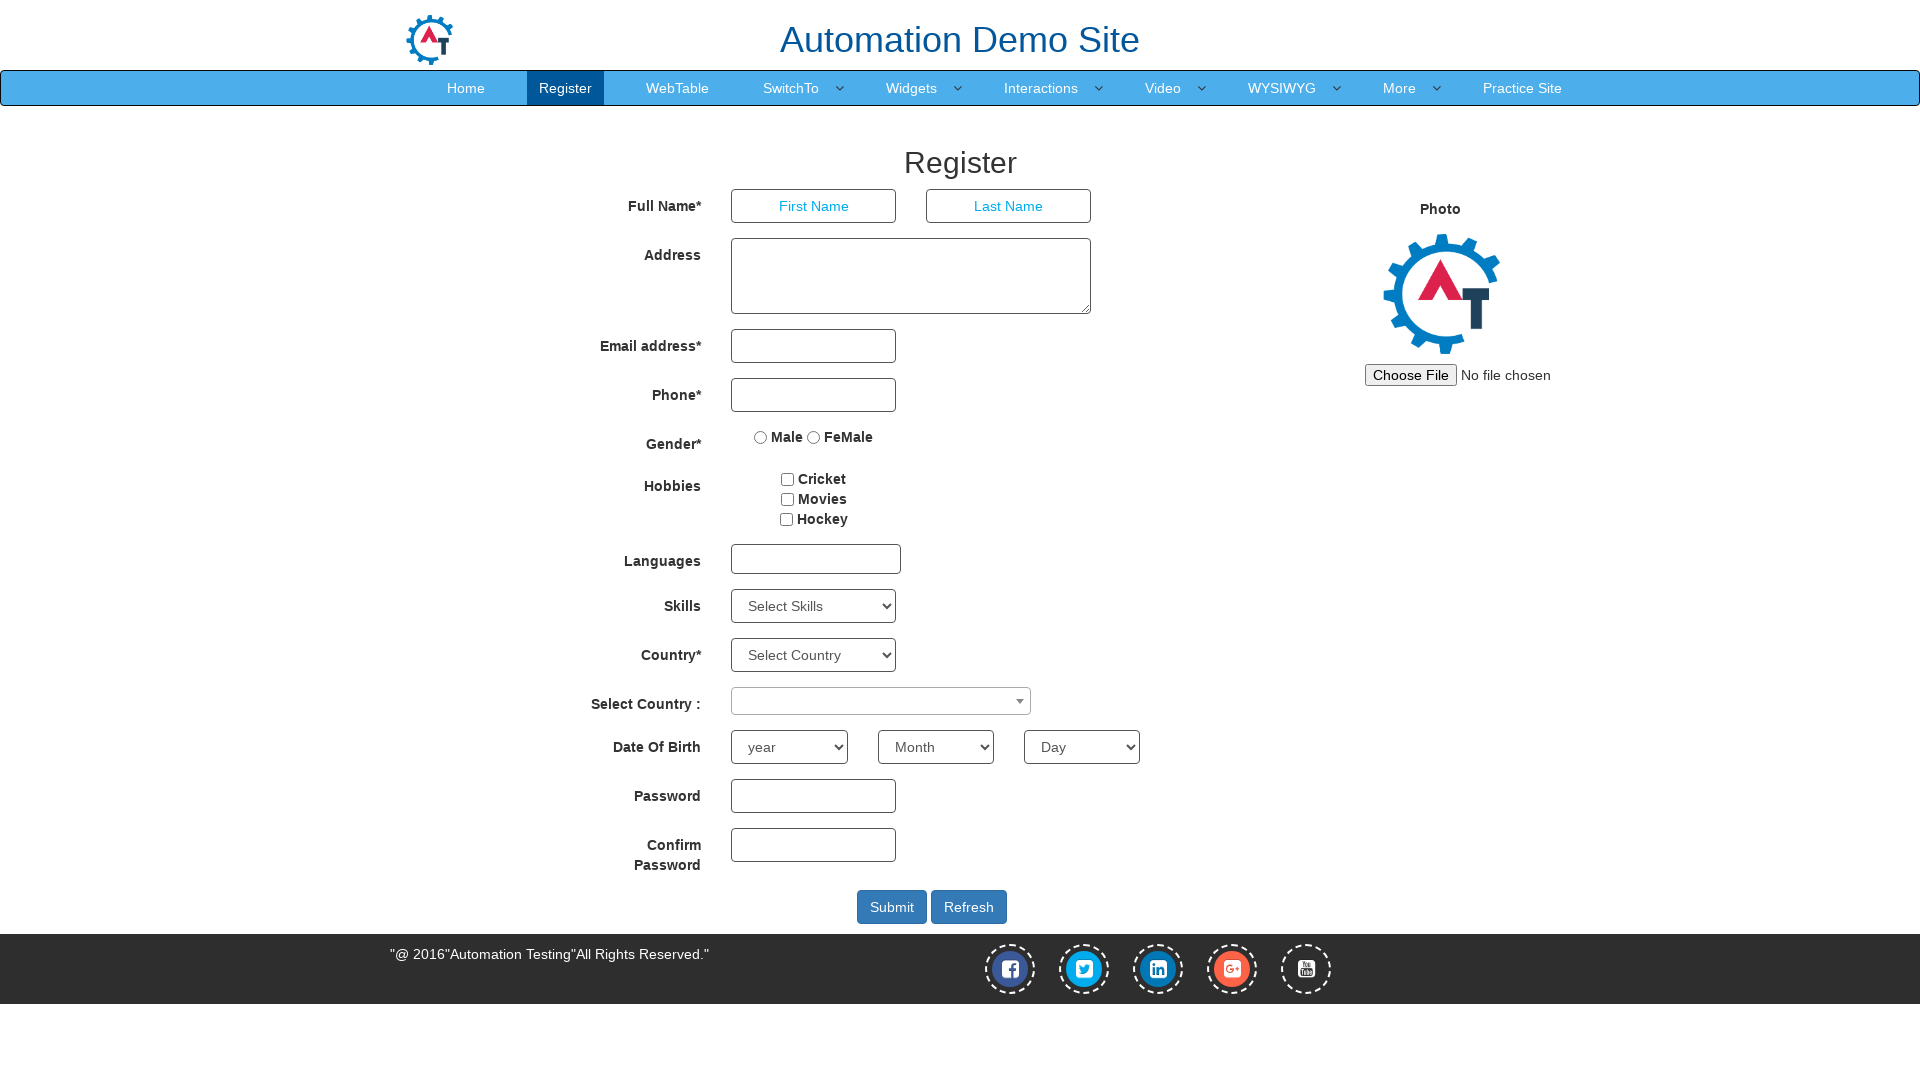

Year dropdown element located and wait completed
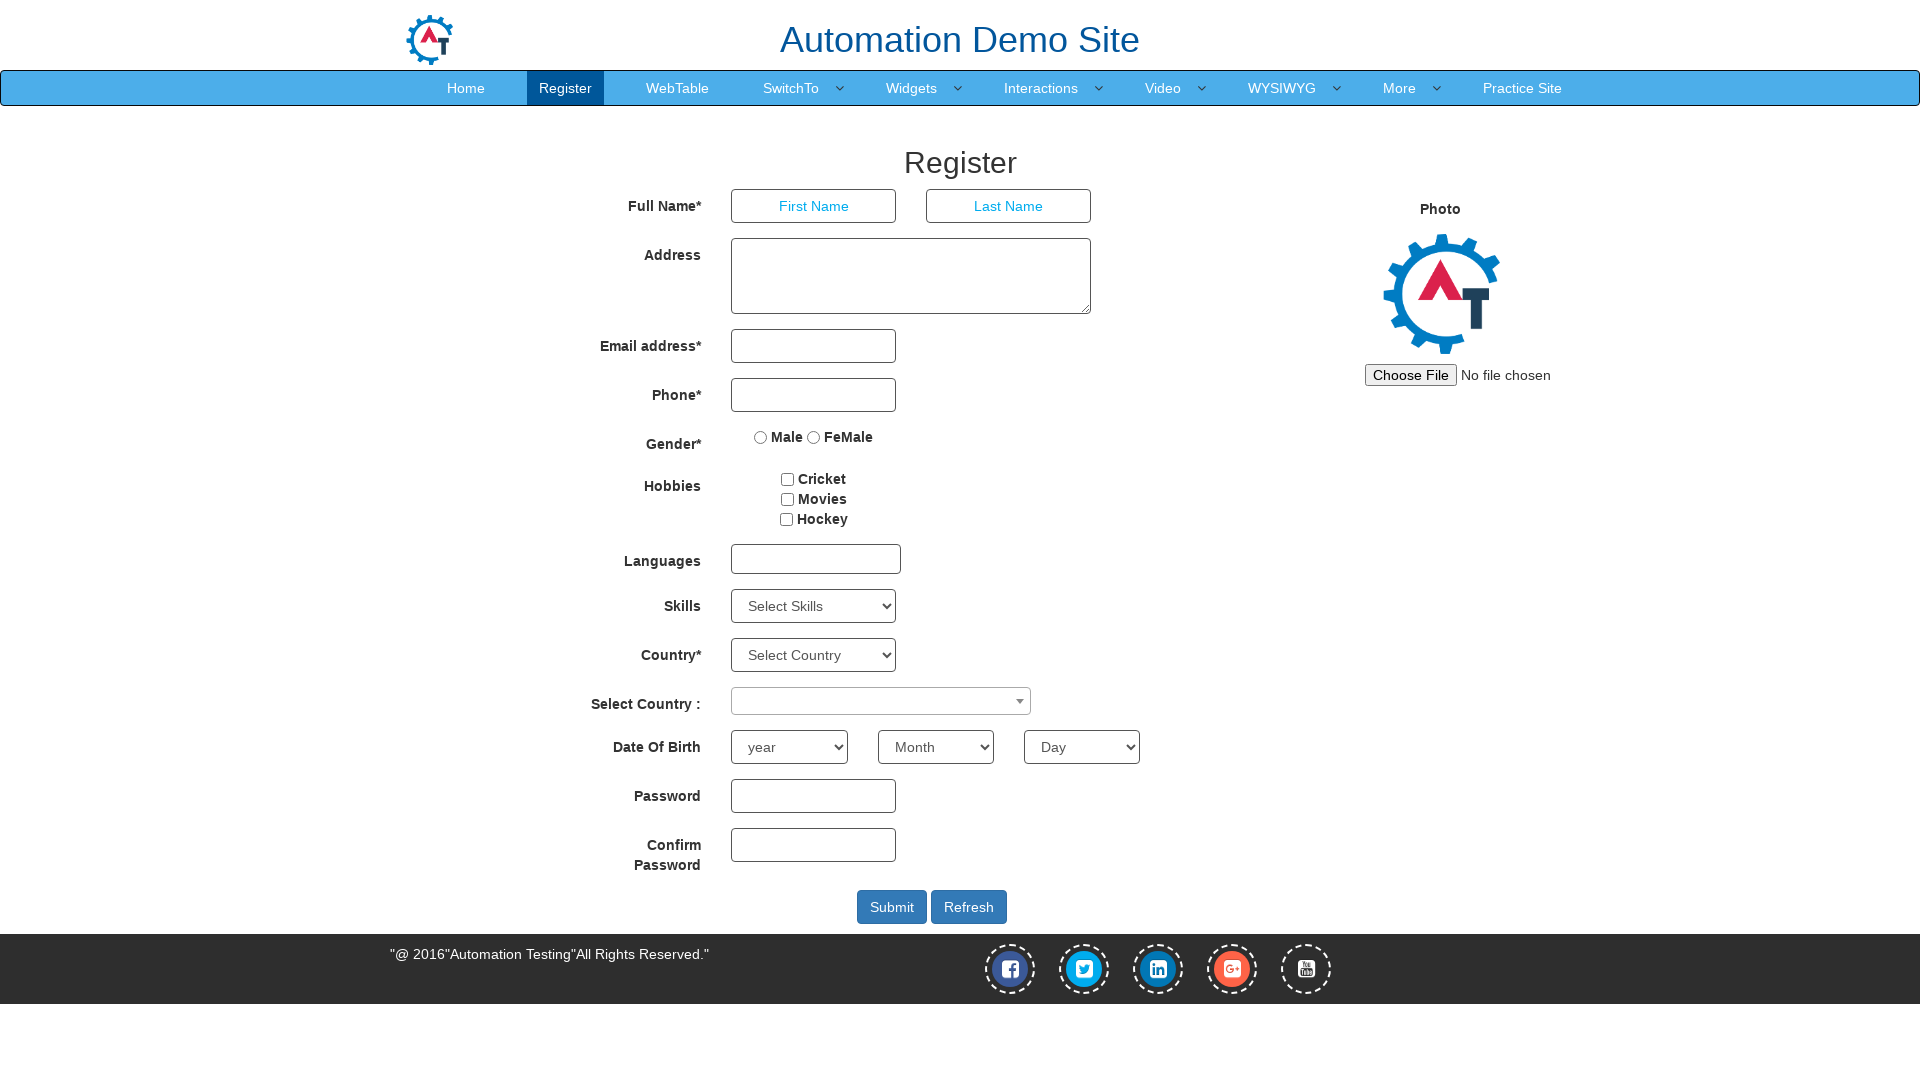

Selected year 1990 from year dropdown on select#yearbox
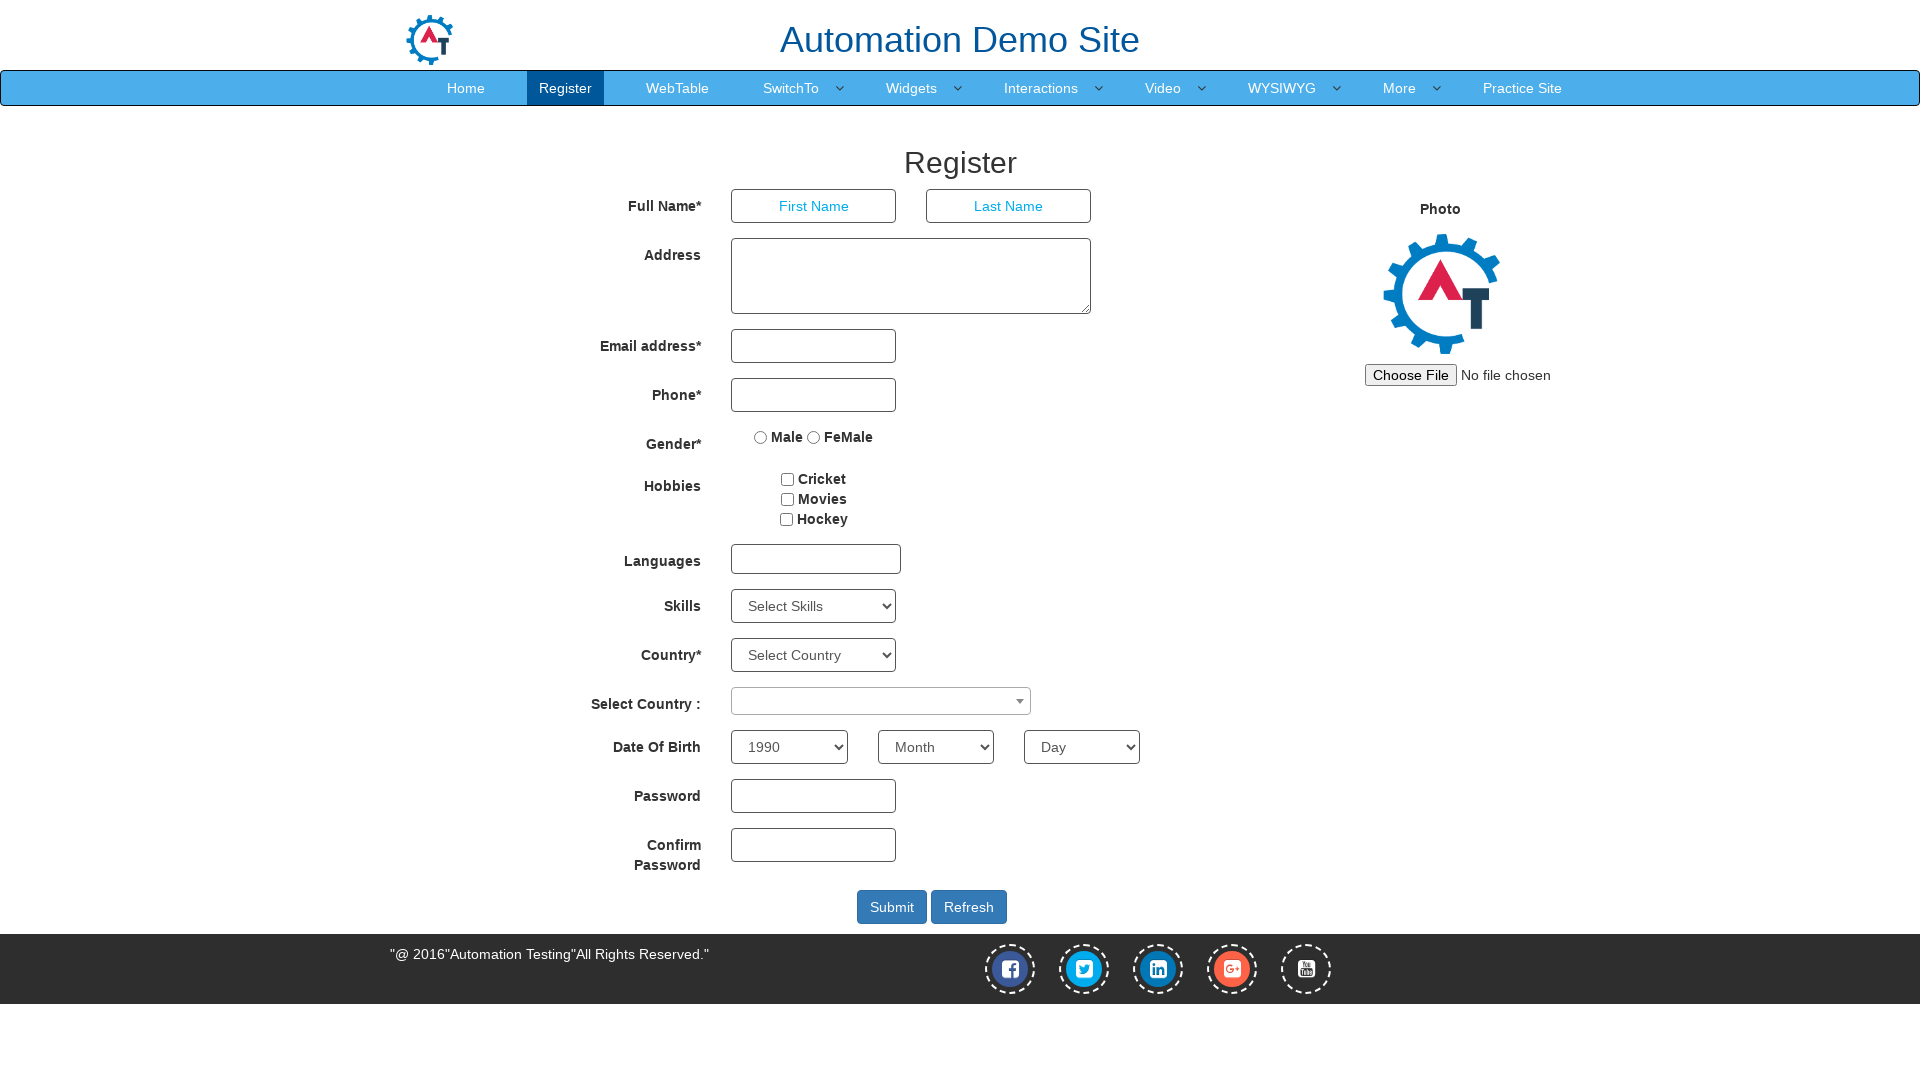

Month dropdown element located and wait completed
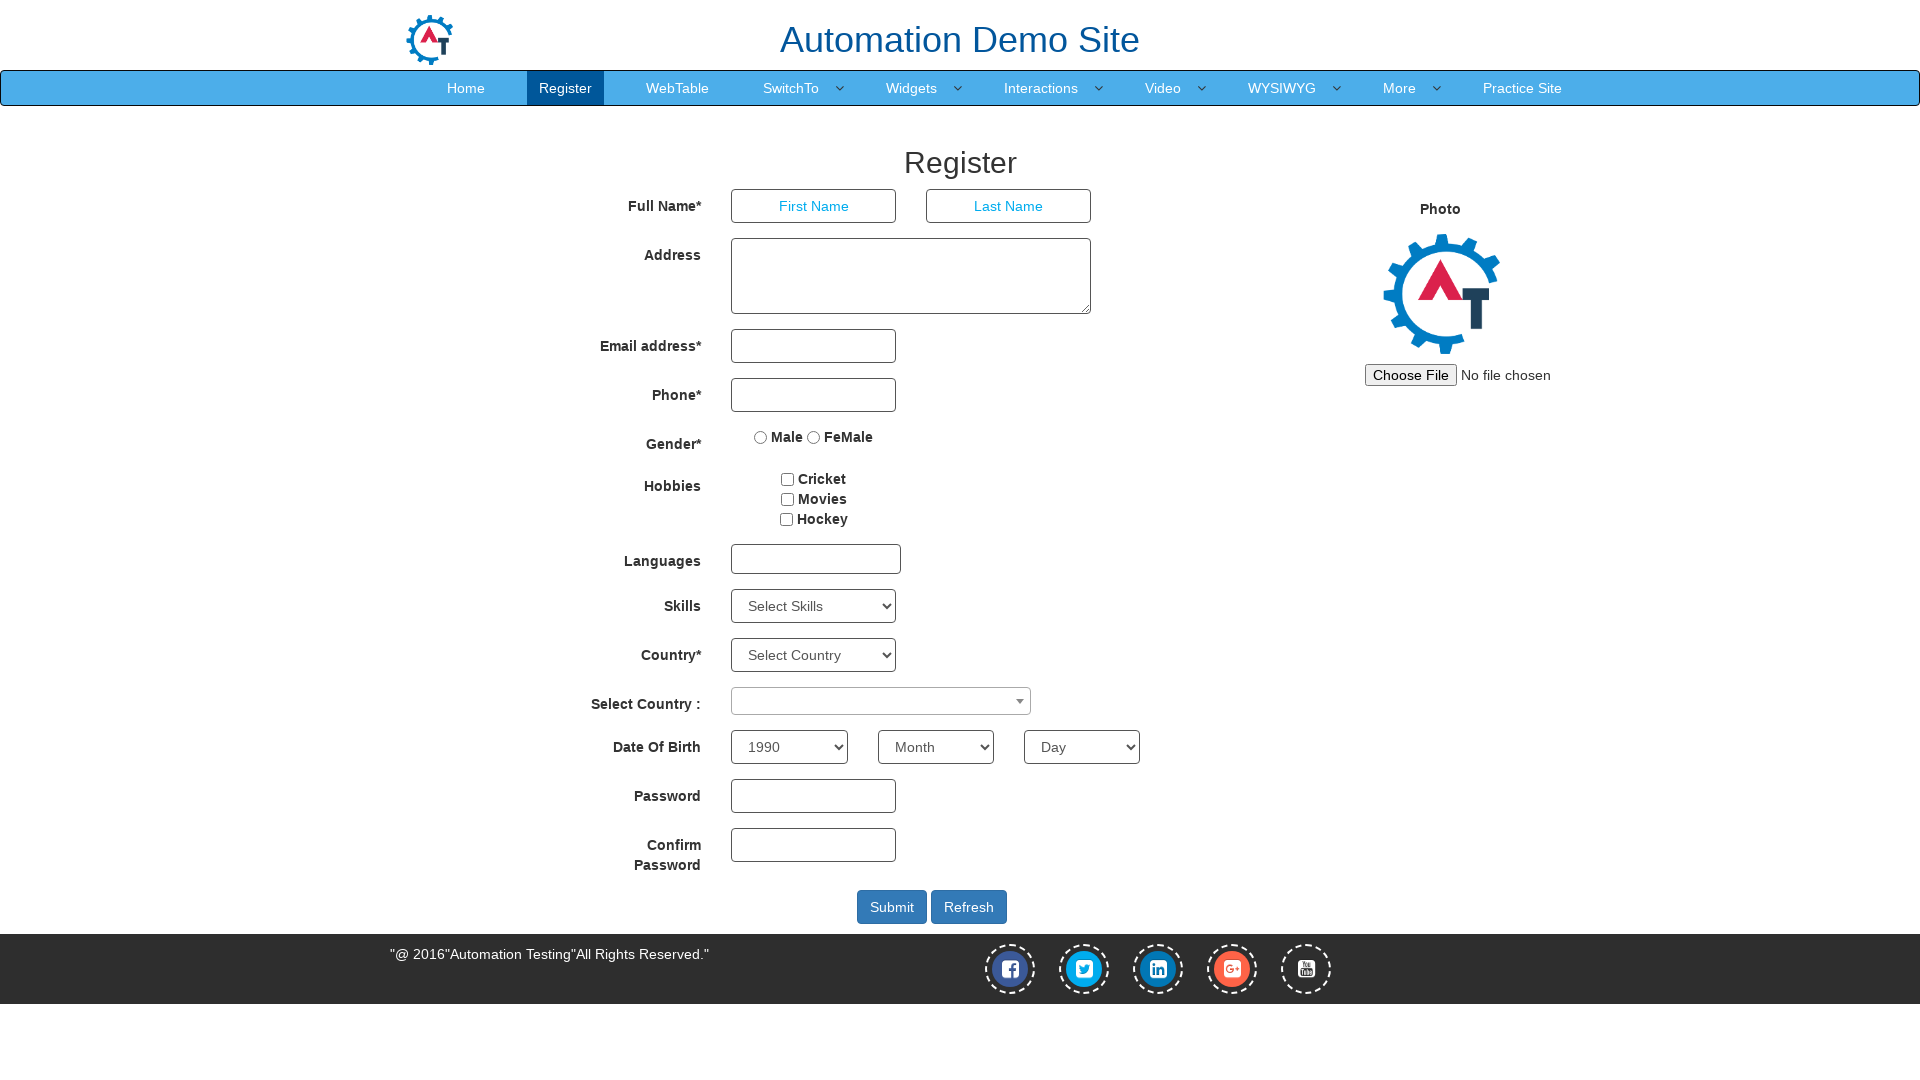

Selected March from month dropdown on select[placeholder='Month']
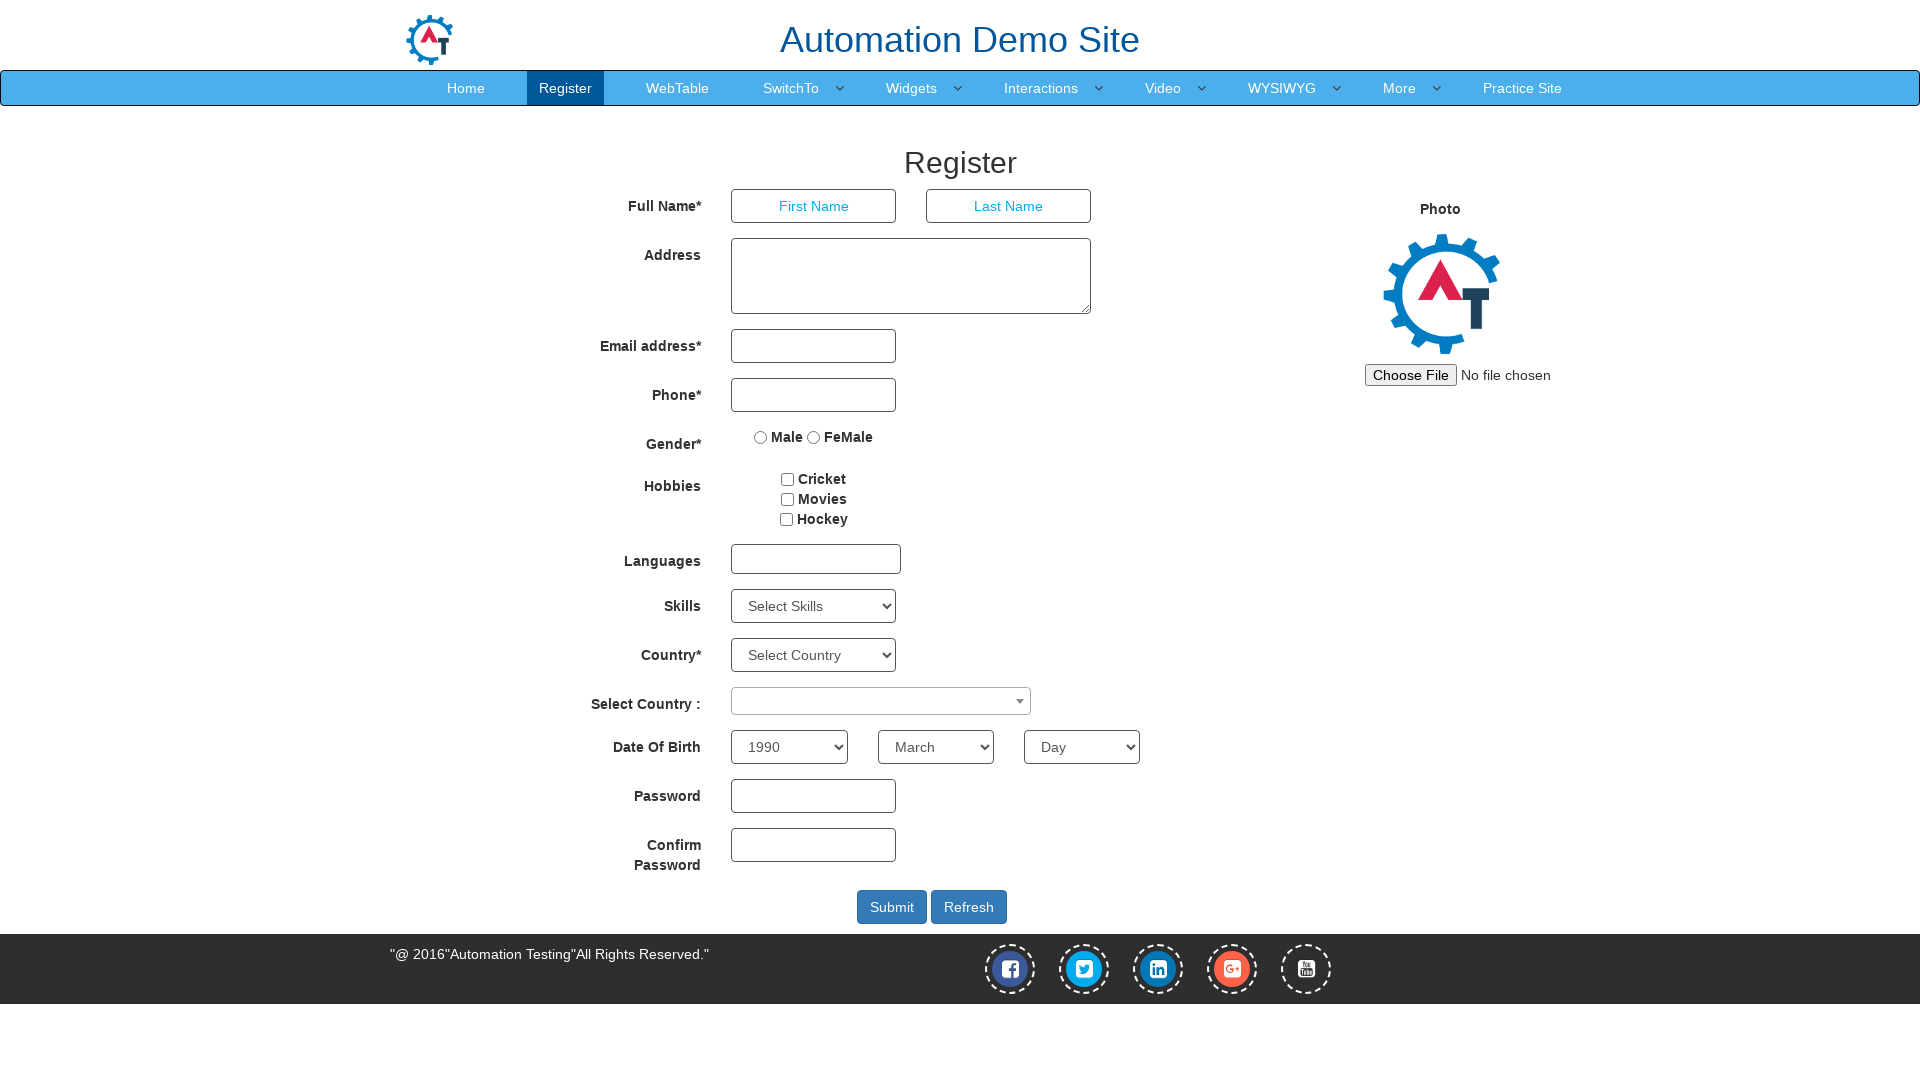

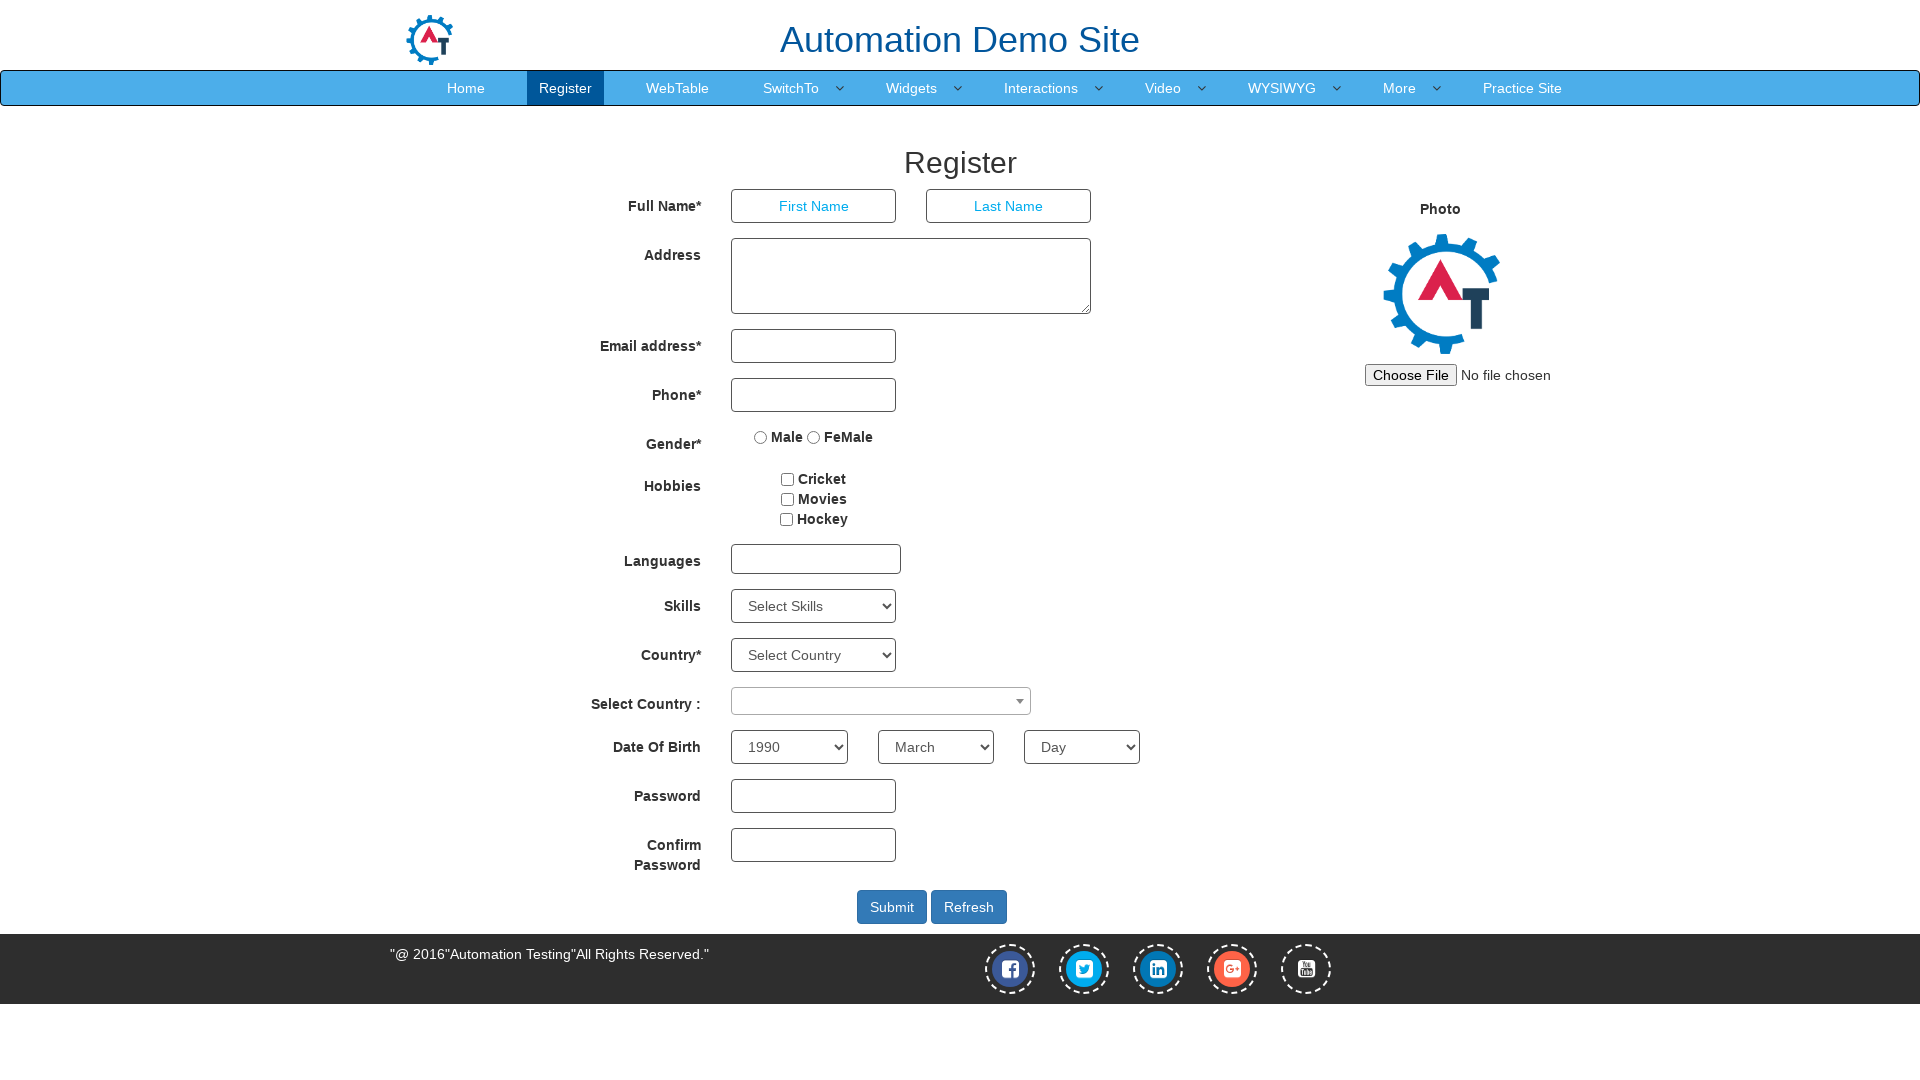